Fills out a weather station registration form with station details including ID, name, elevation, coordinates, and other parameters

Starting URL: https://courses.academti.com/chatbot/weather-stations/add?authuser=0

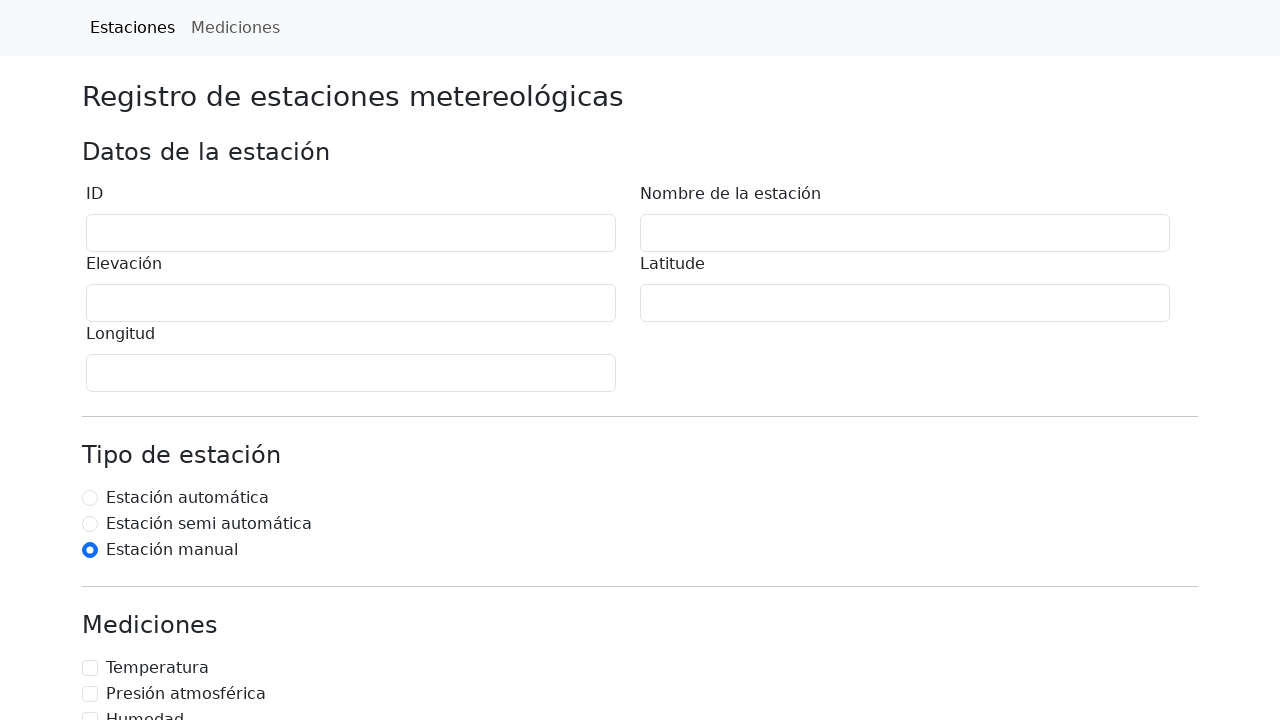

Filled station ID field with 'AEM00041216' on #stationId
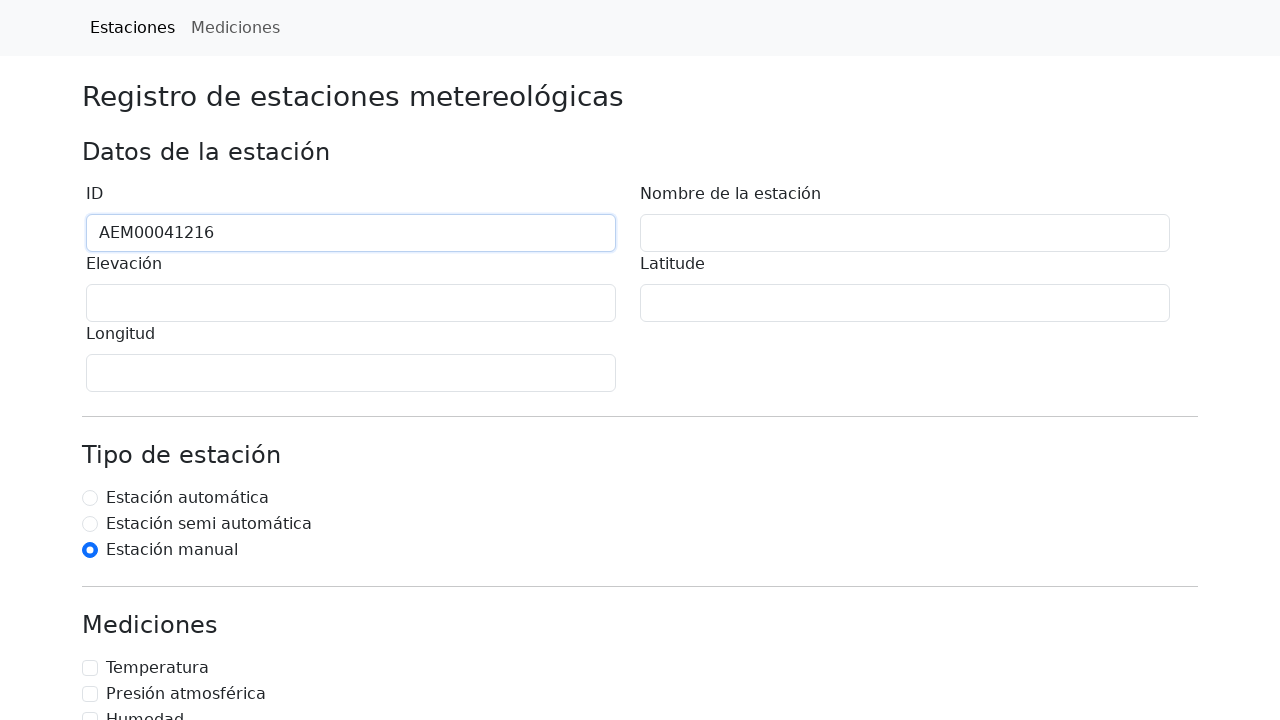

Filled station name field with 'ABU_DHABI_BATEEN_AIR' on input[name='stationName']
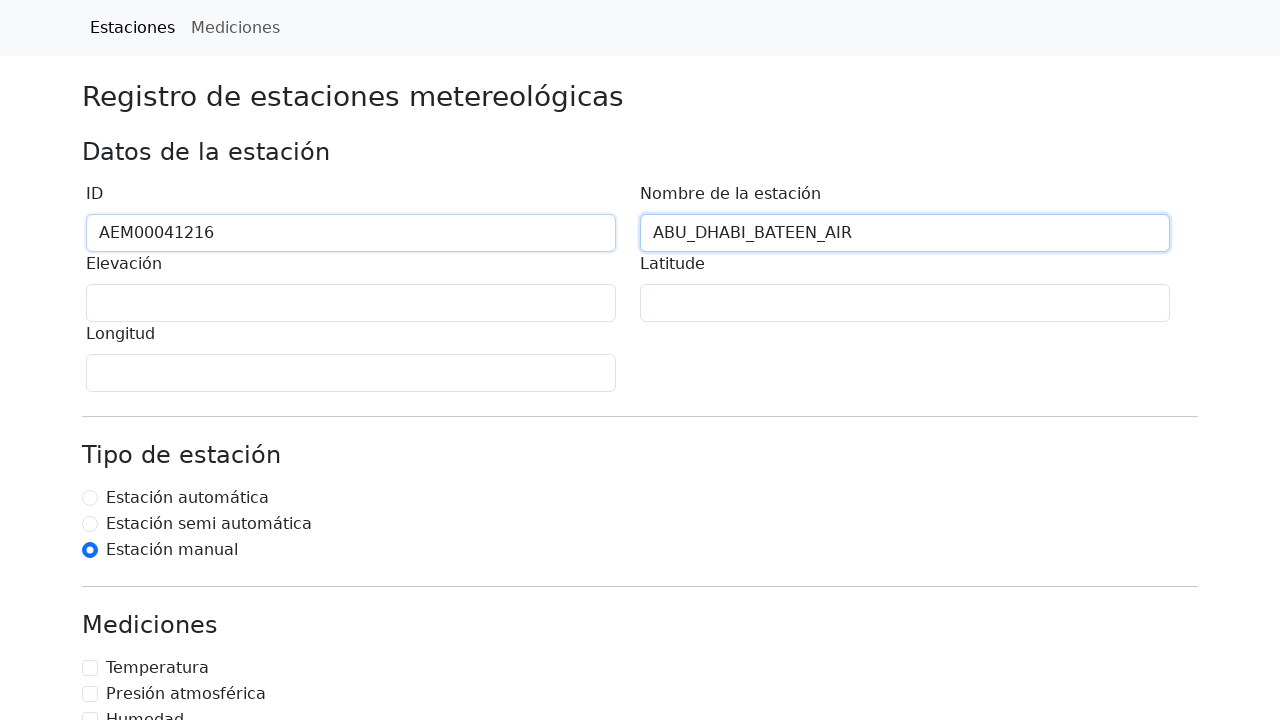

Filled elevation field with '3' on .number
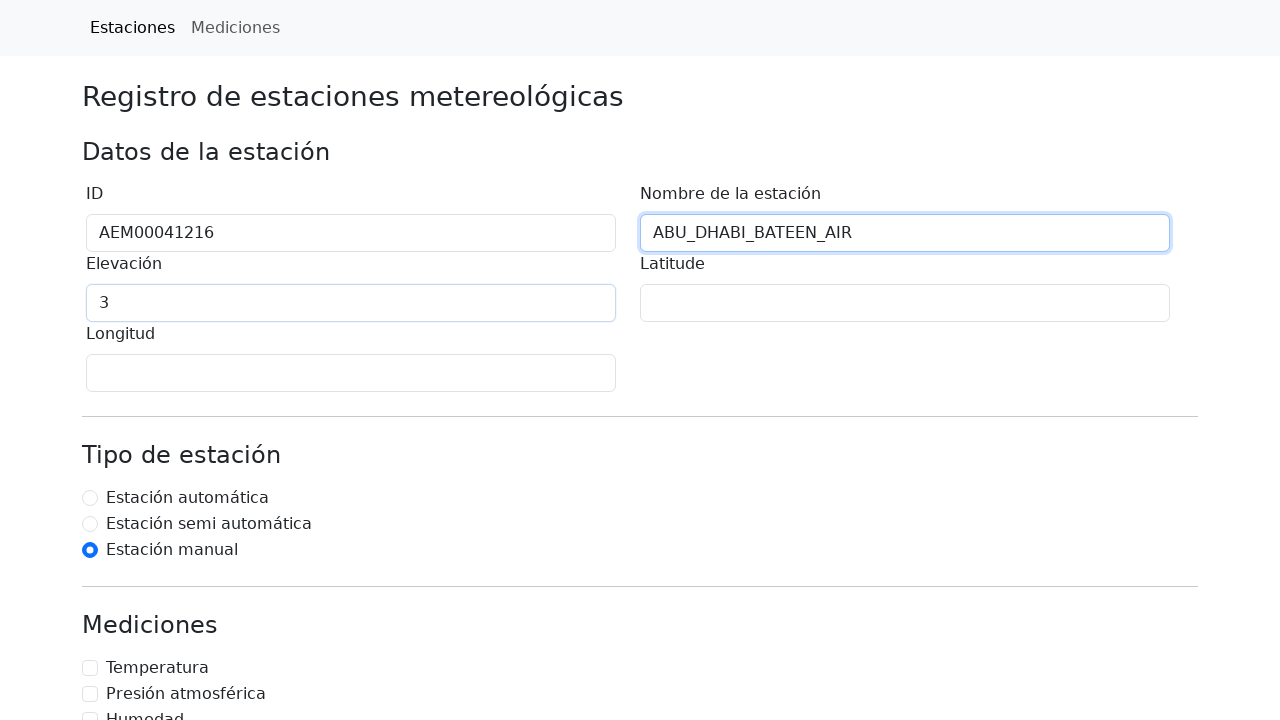

Located all coordinate input fields
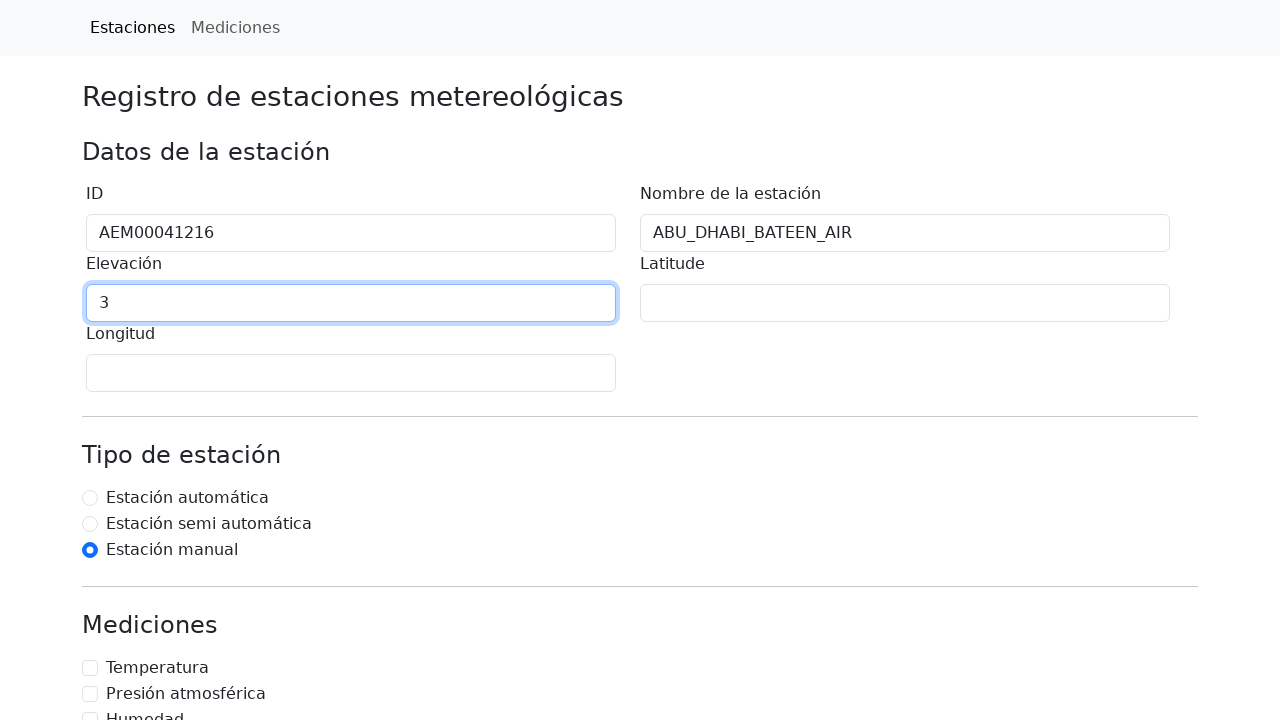

Filled latitude field with '24.43' on .coordinate >> nth=0
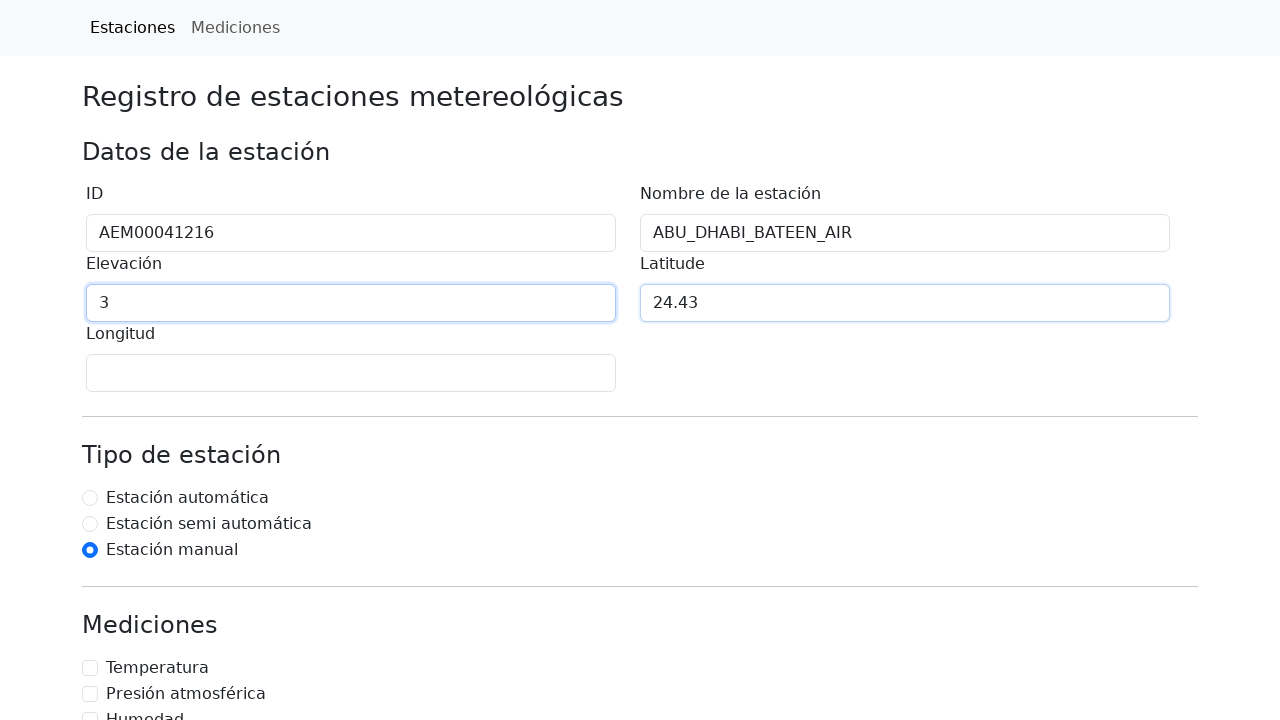

Filled longitude field with '54.47' on .coordinate >> nth=1
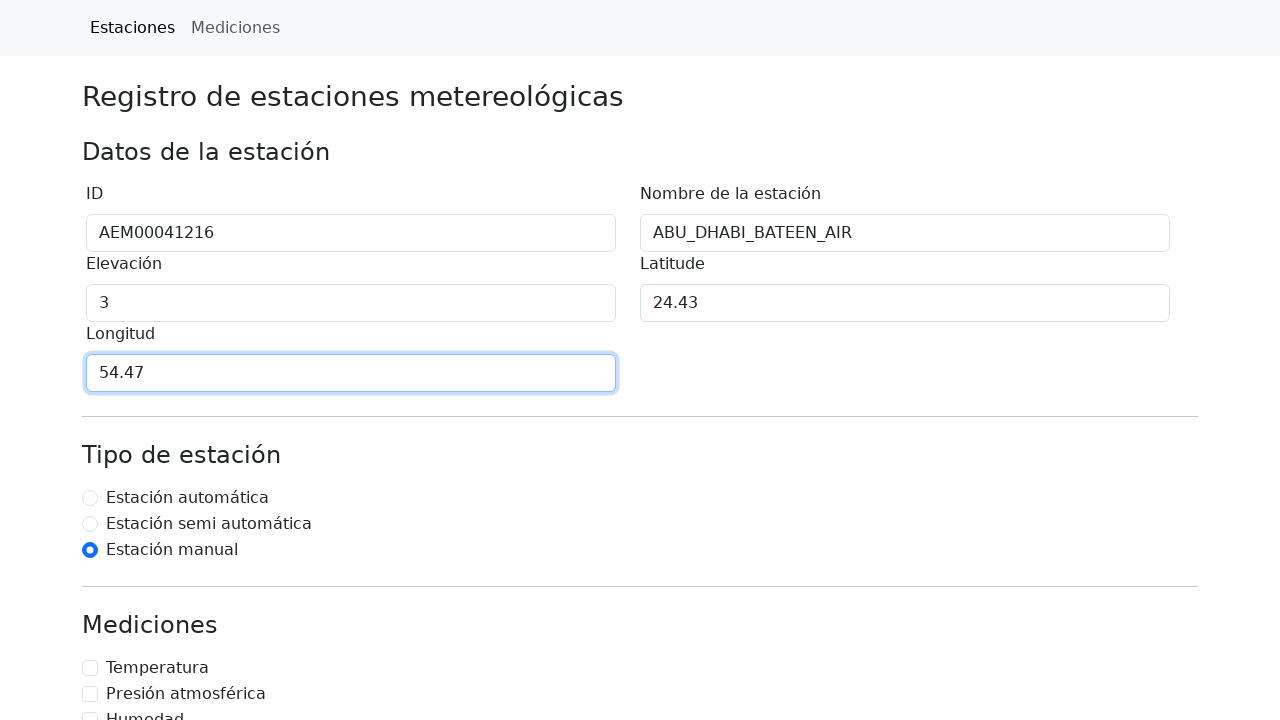

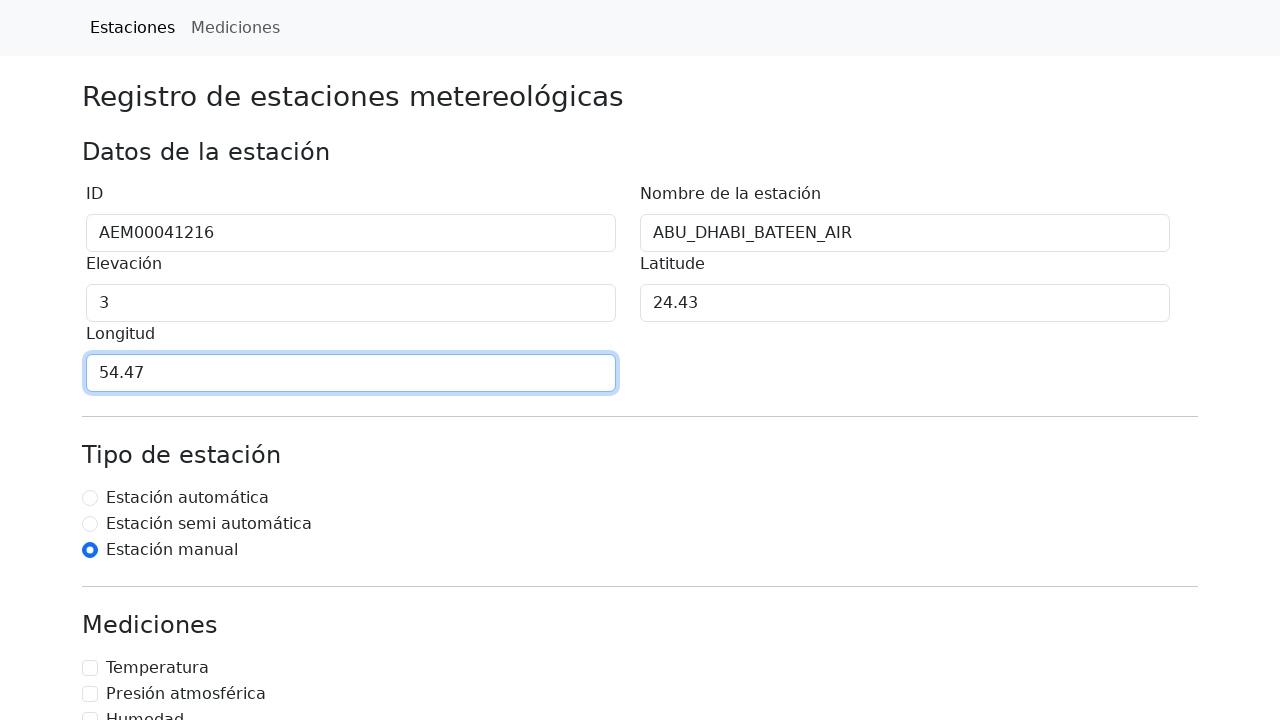